Tests confirming and dismissing a confirmation dialog by clicking the button twice and handling the alert differently each time

Starting URL: https://demoqa.com/alerts

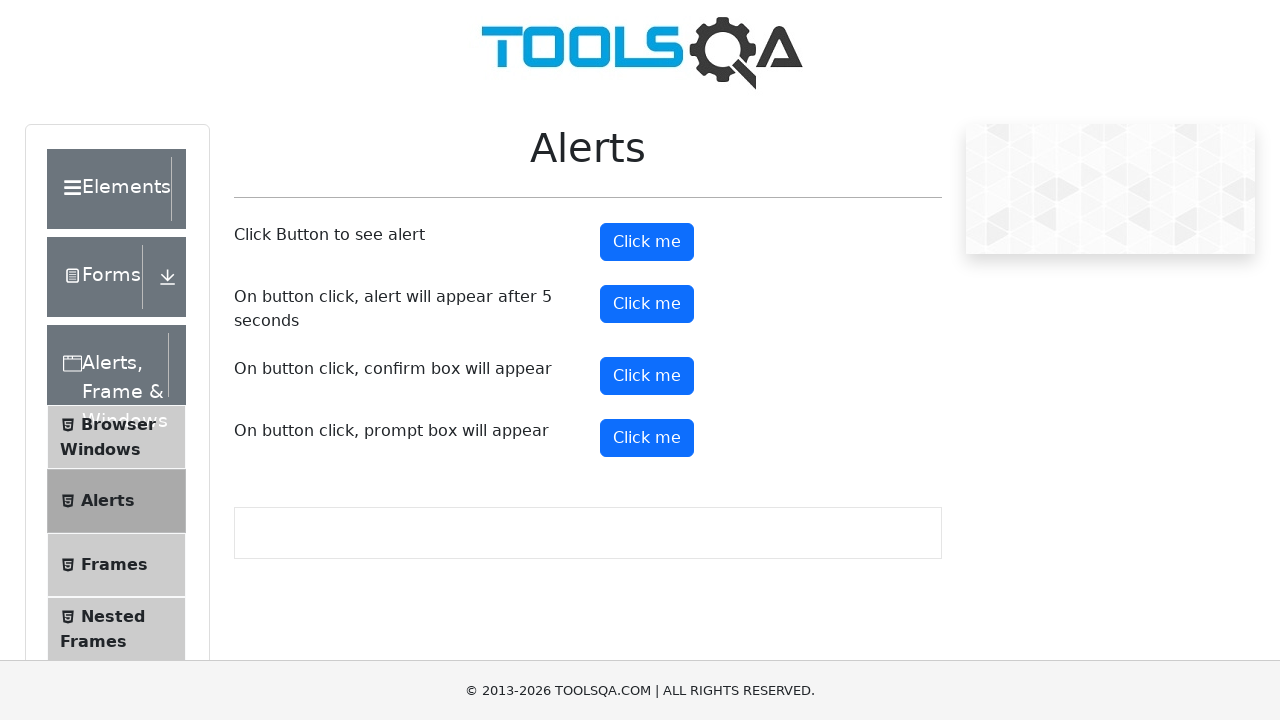

Set up dialog handler to accept the confirmation dialog
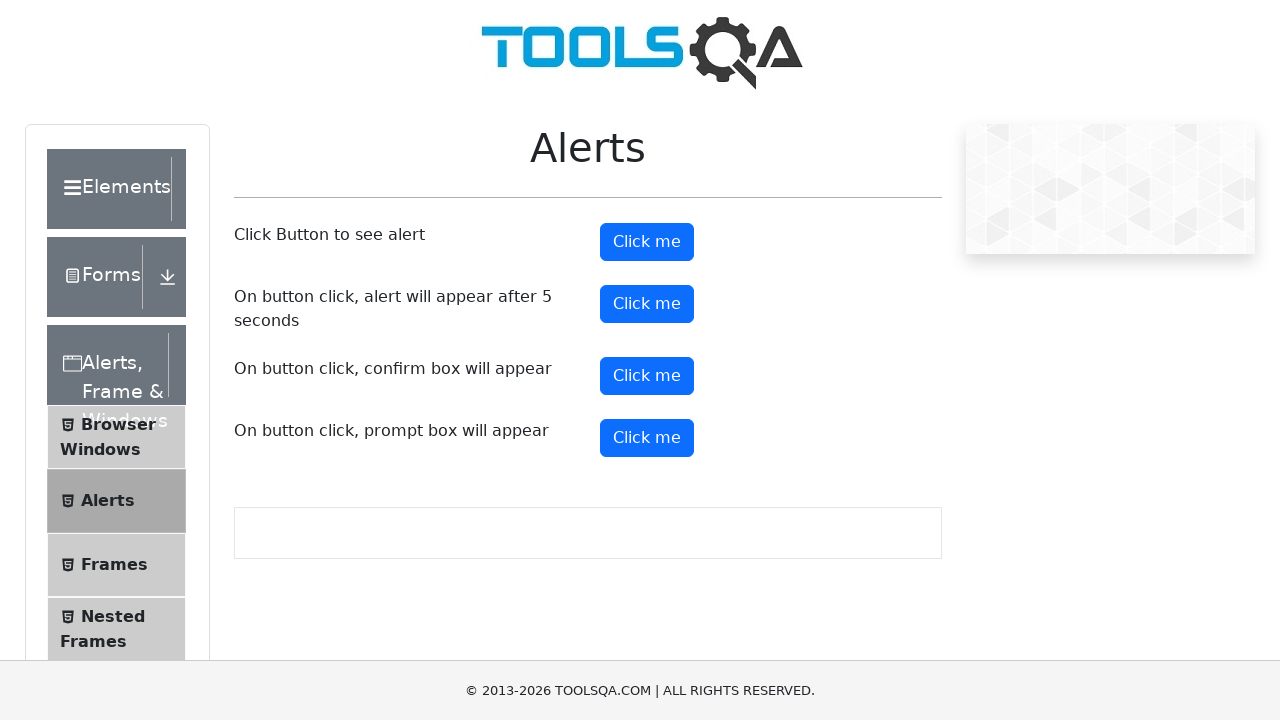

Clicked confirm button and accepted the confirmation dialog at (647, 376) on button#confirmButton
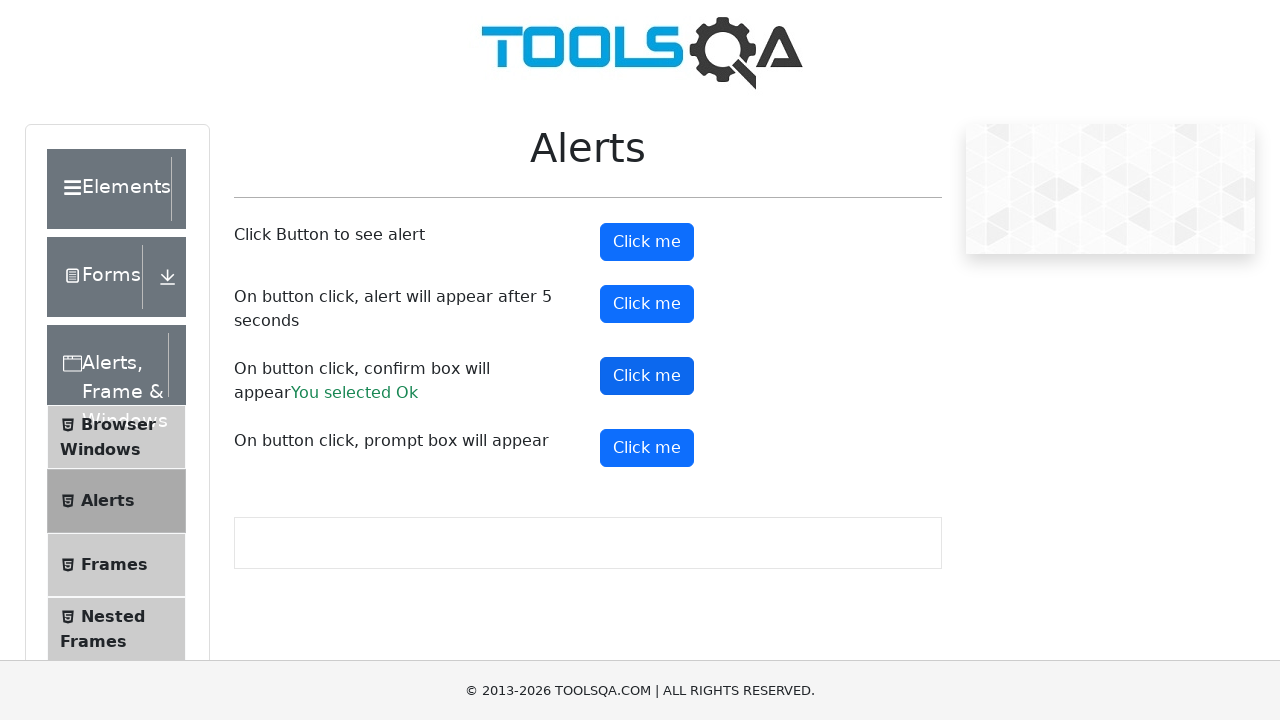

Set up dialog handler to dismiss the confirmation dialog
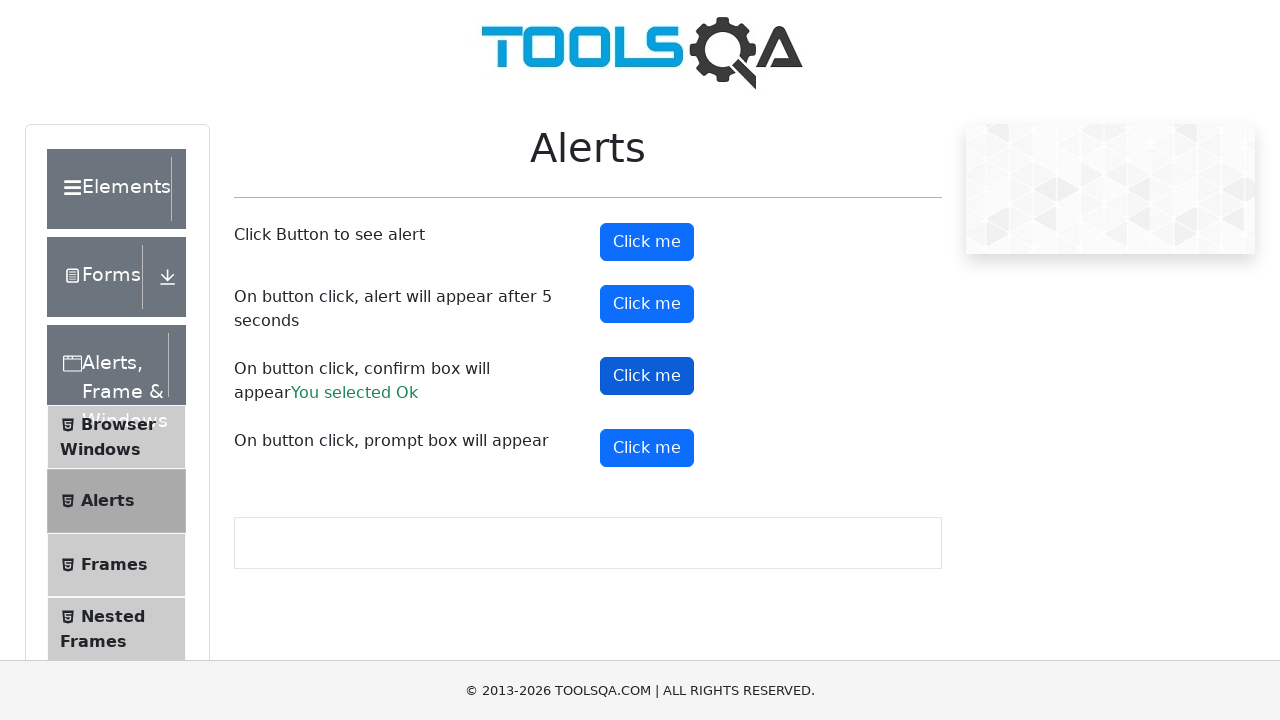

Clicked confirm button and dismissed the confirmation dialog at (647, 376) on button#confirmButton
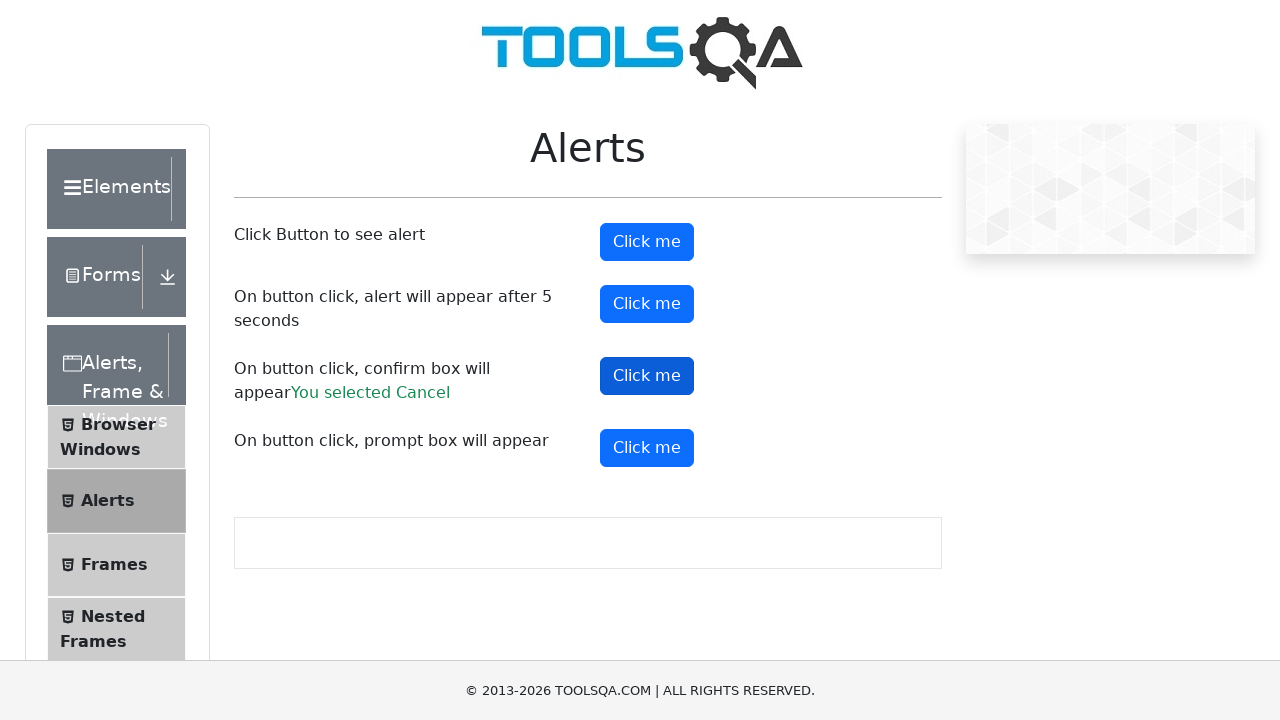

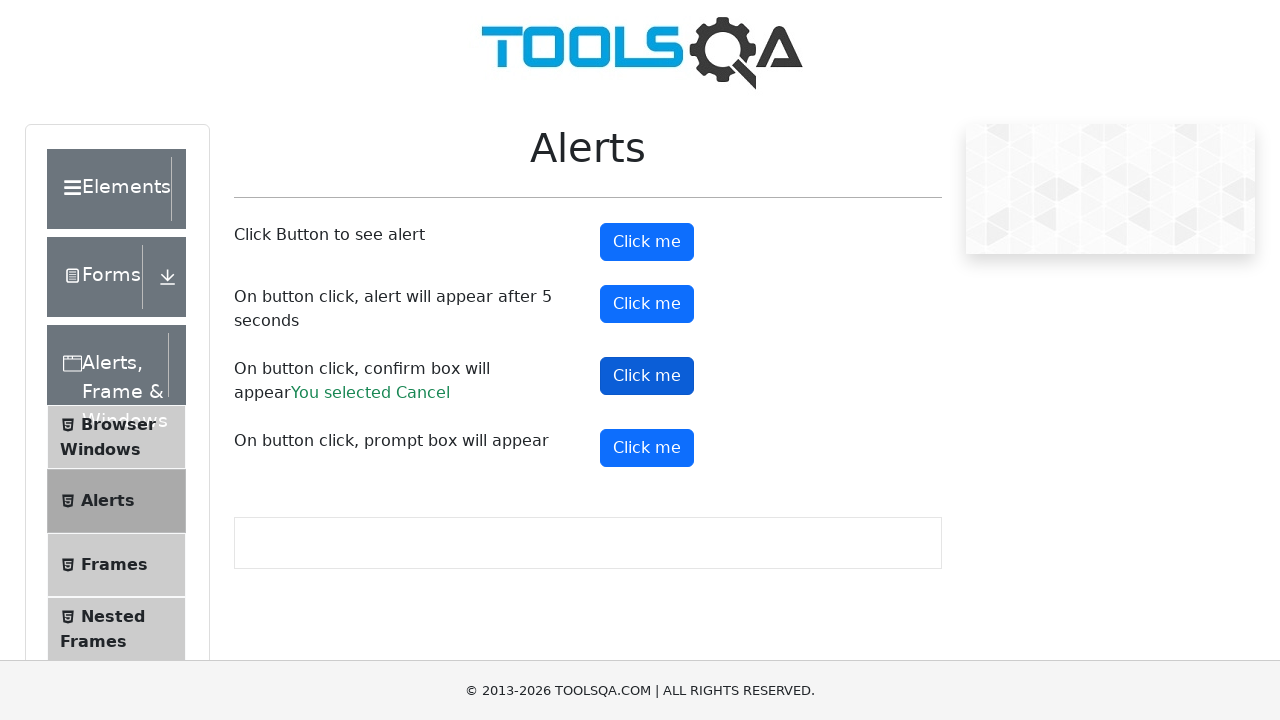